Waits for a price to reach $100, clicks book button, then solves a math problem by calculating the logarithm of a displayed value and submitting the answer

Starting URL: http://suninjuly.github.io/explicit_wait2.html

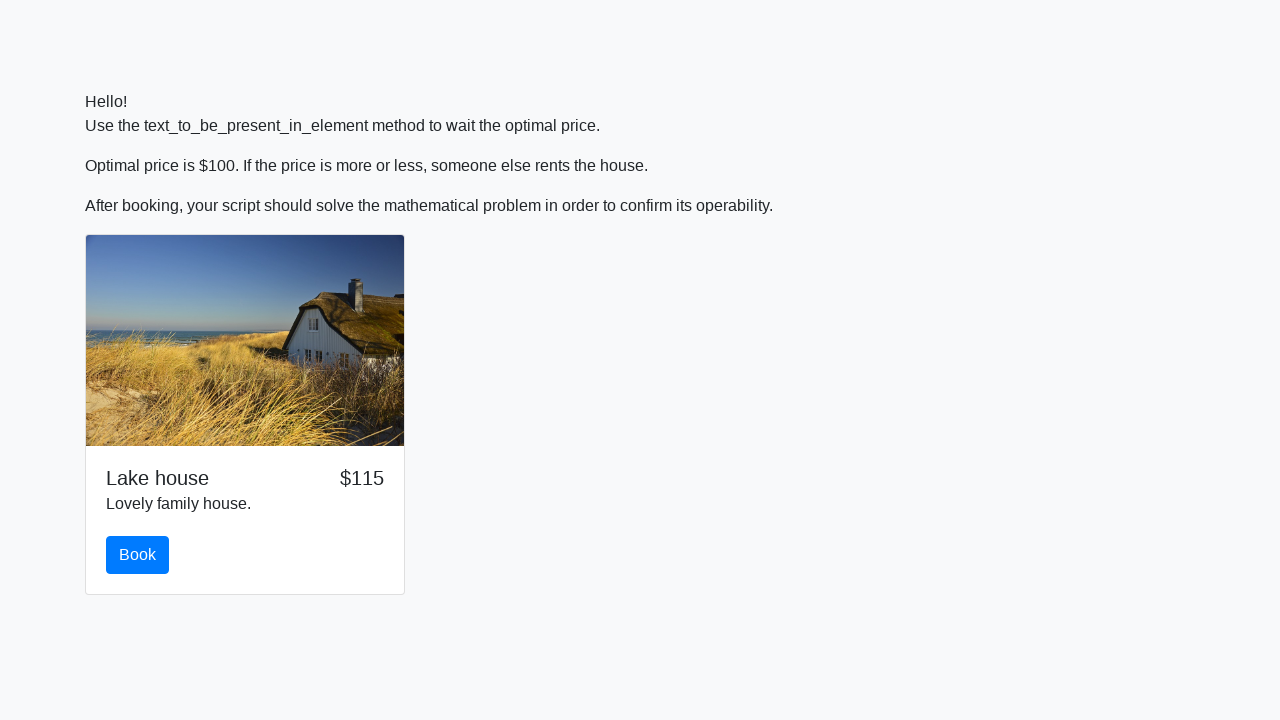

Waited for price to reach $100
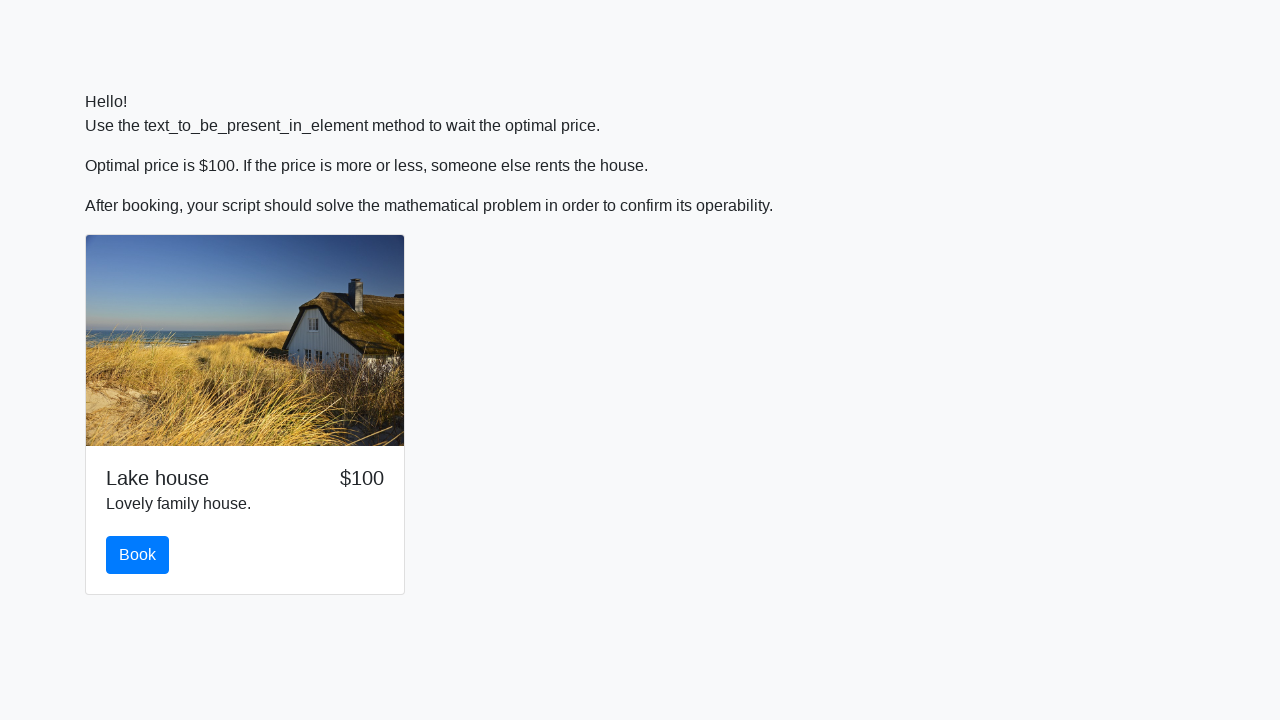

Clicked book button at (138, 555) on #book
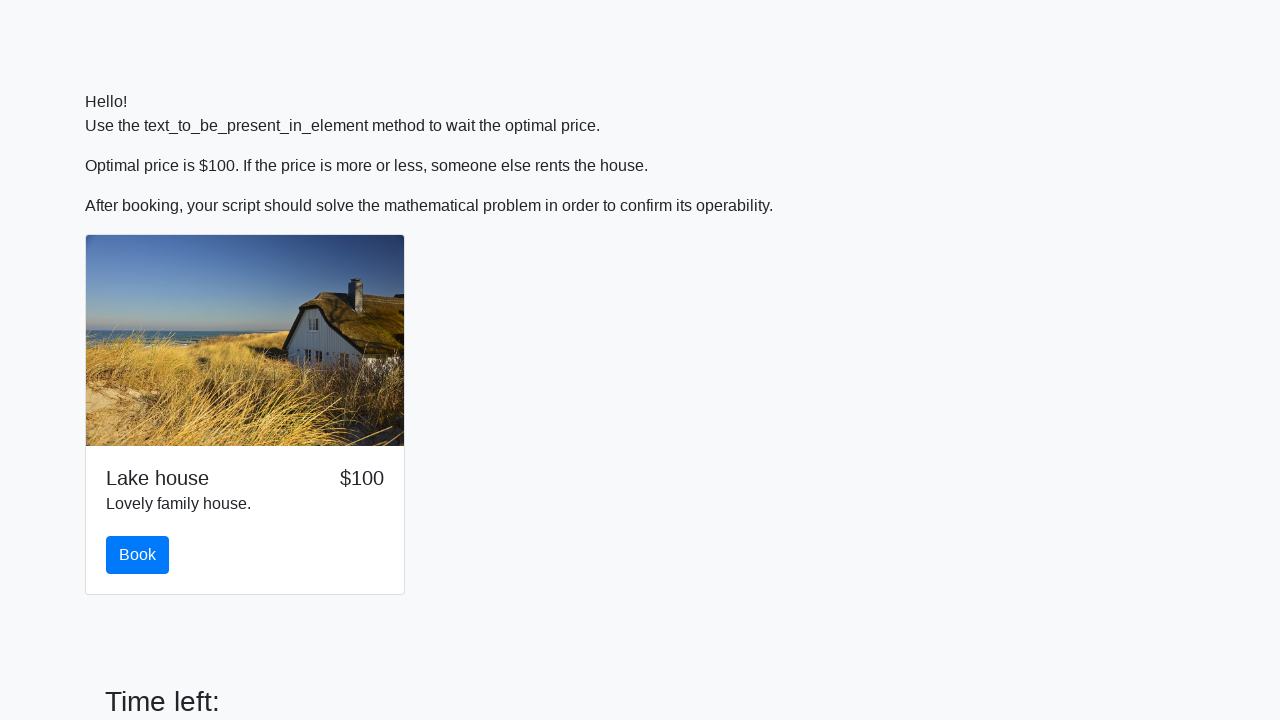

Retrieved input value for calculation
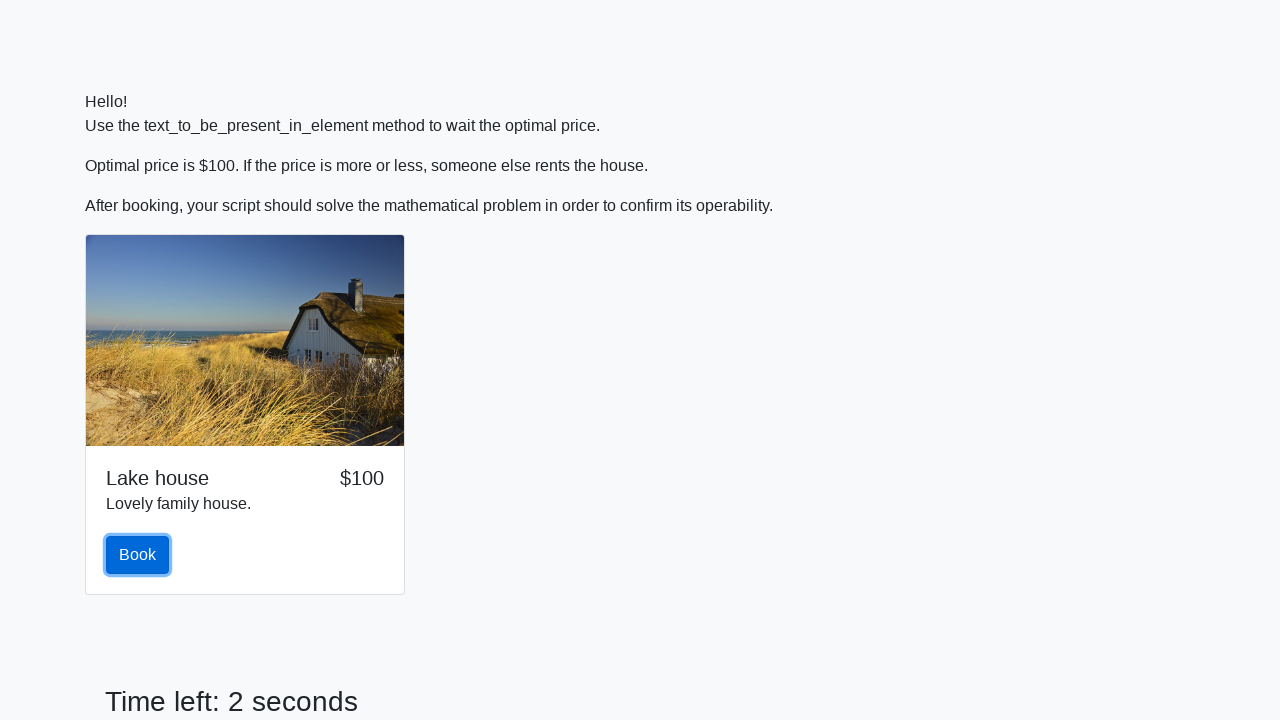

Calculated logarithm result: 2.3683370047573846
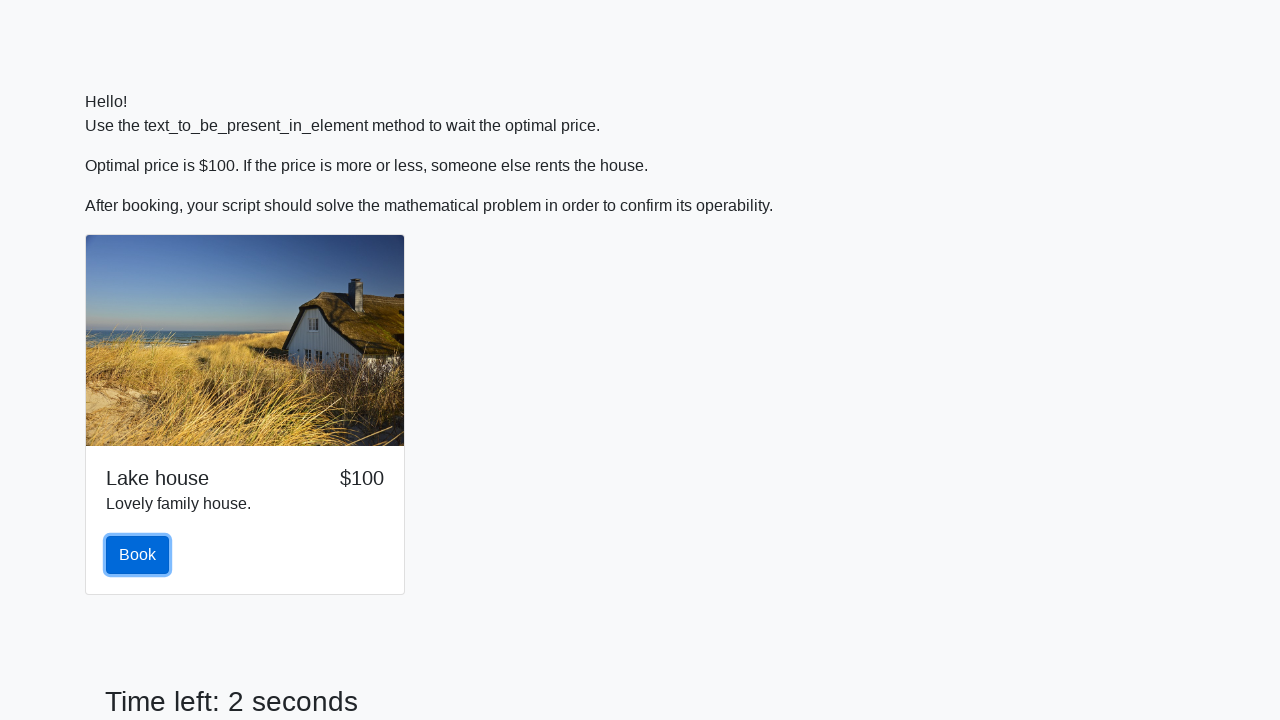

Filled answer field with calculated logarithm value on input[name='text']
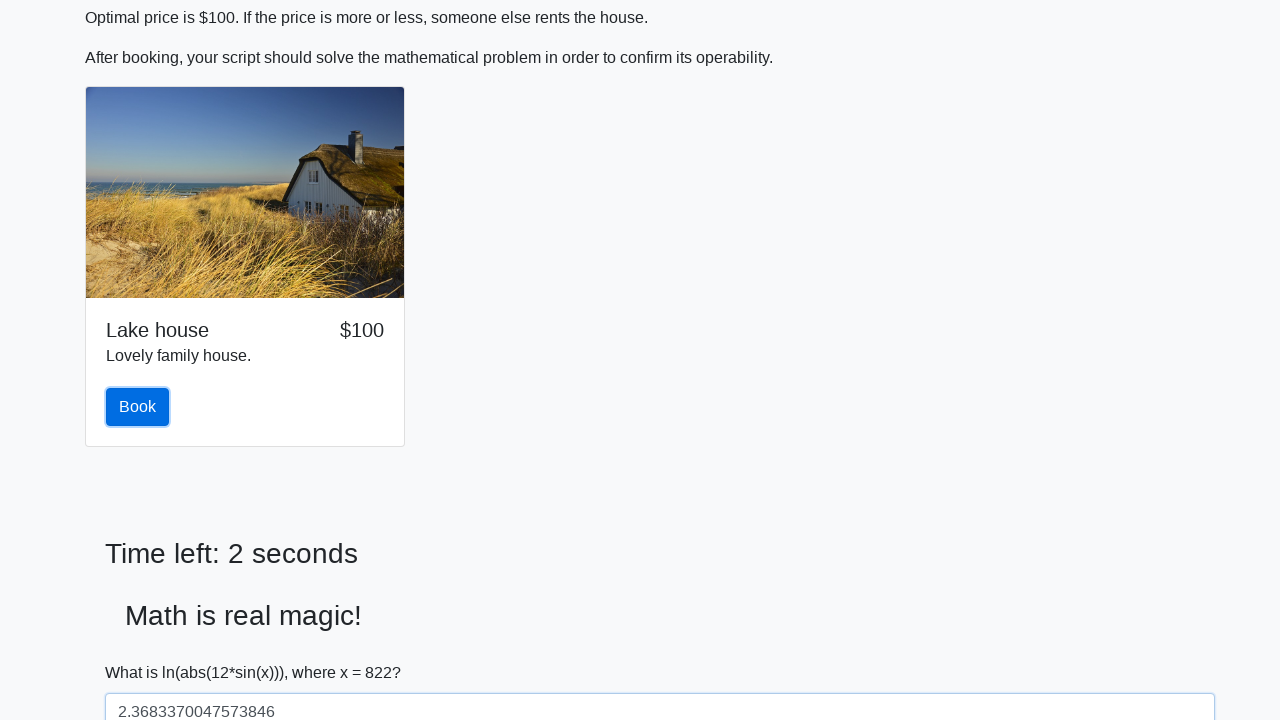

Clicked solve button to submit answer at (143, 651) on #solve
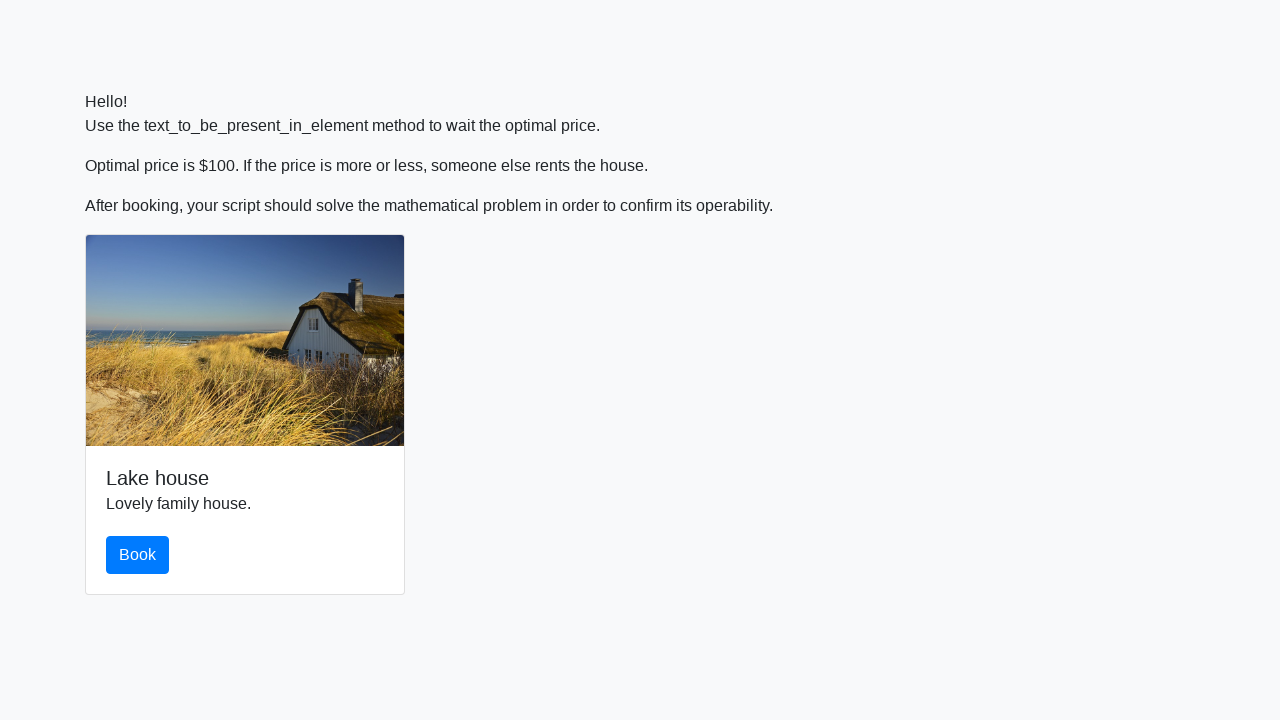

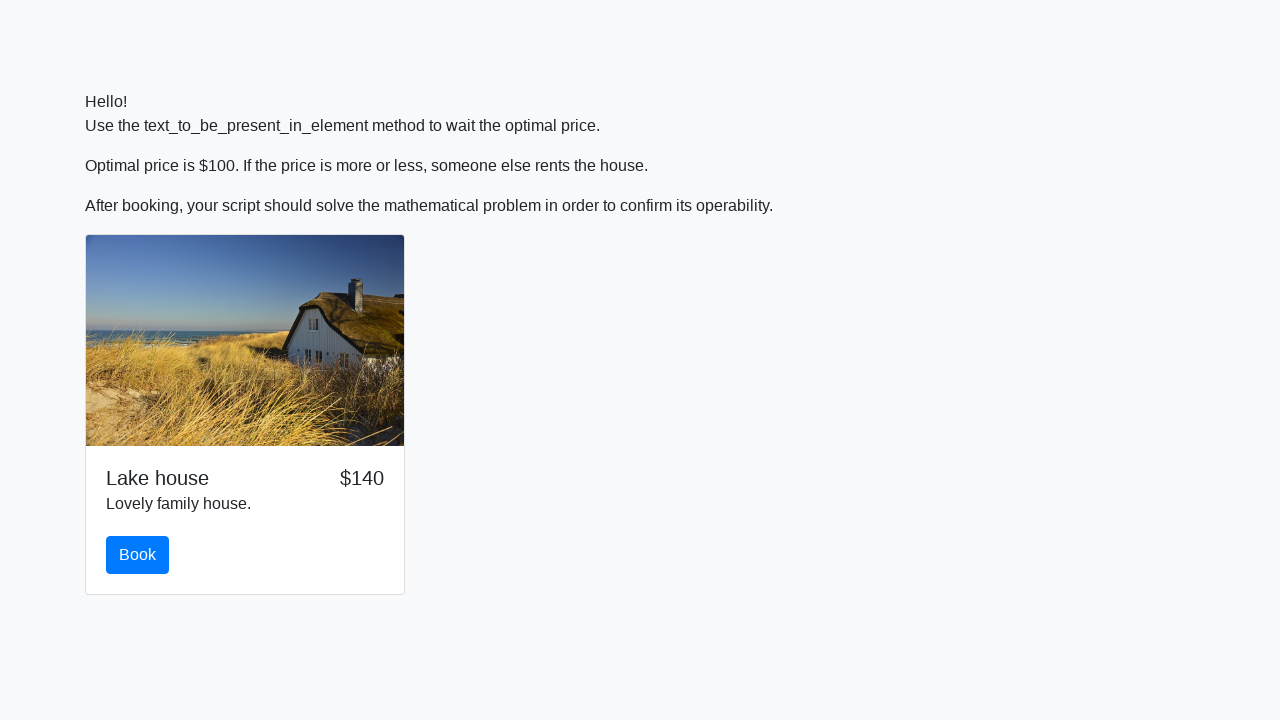